Tests clicking on a success element that appears after an AJAX request completes.

Starting URL: http://uitestingplayground.com/ajax

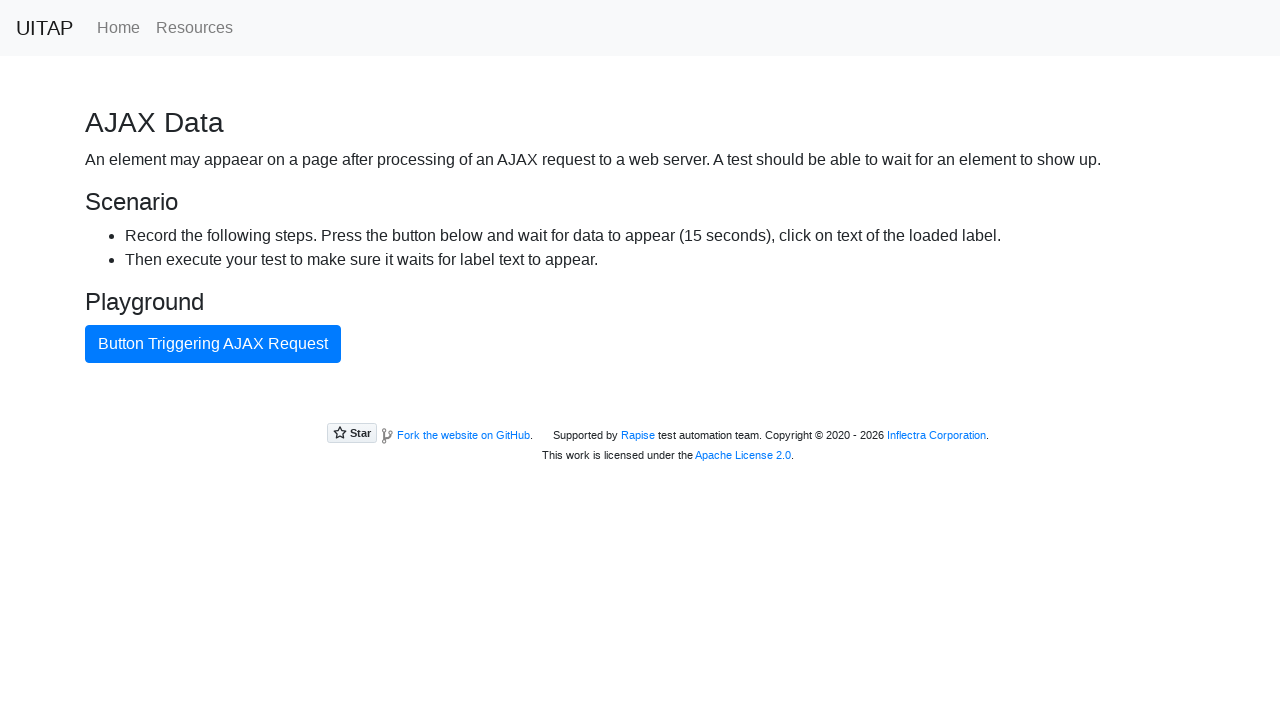

Clicked button to trigger AJAX request at (213, 344) on internal:text="Button Triggering AJAX Request"i
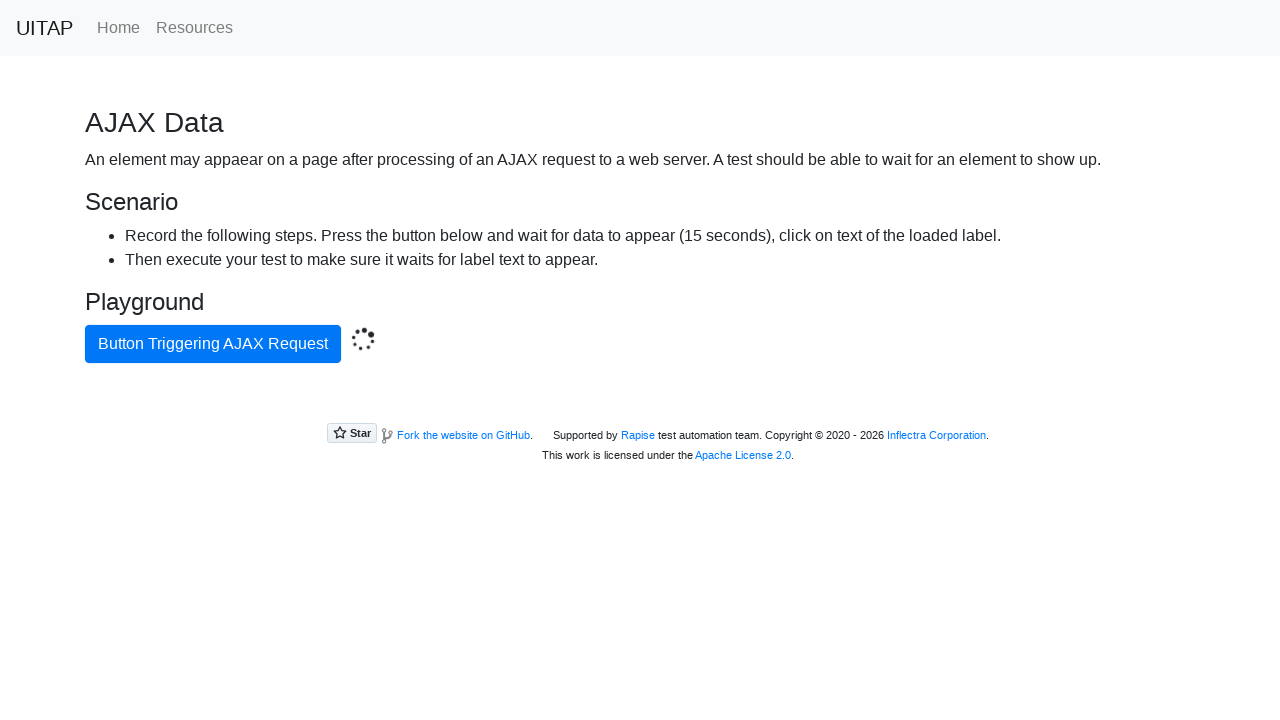

Located success element with bg-success class
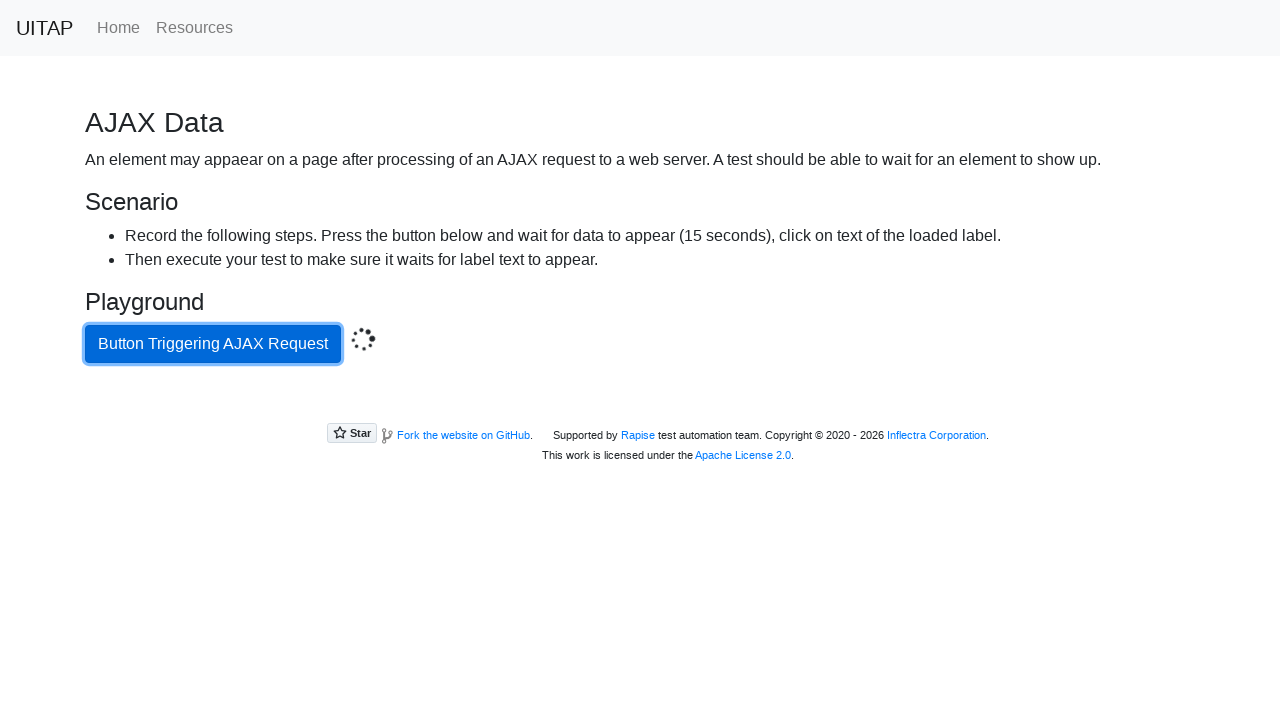

Clicked on the success element that appeared after AJAX request completed at (640, 405) on .bg-success
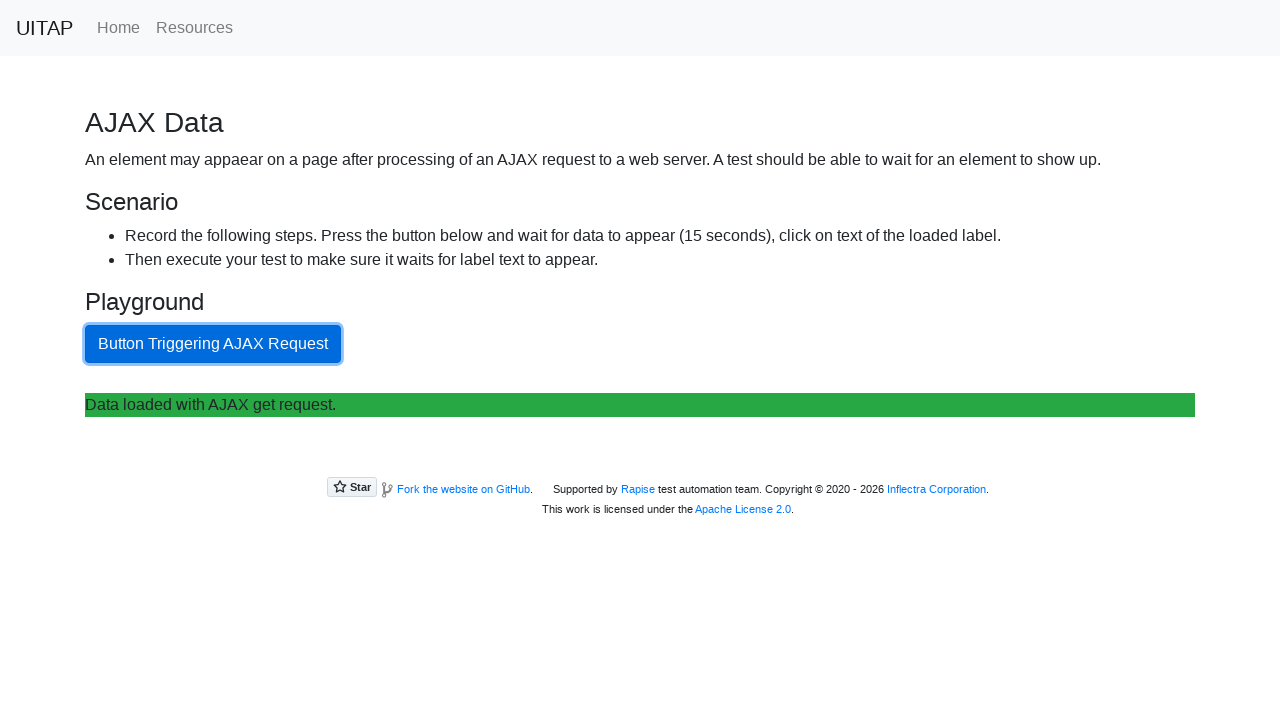

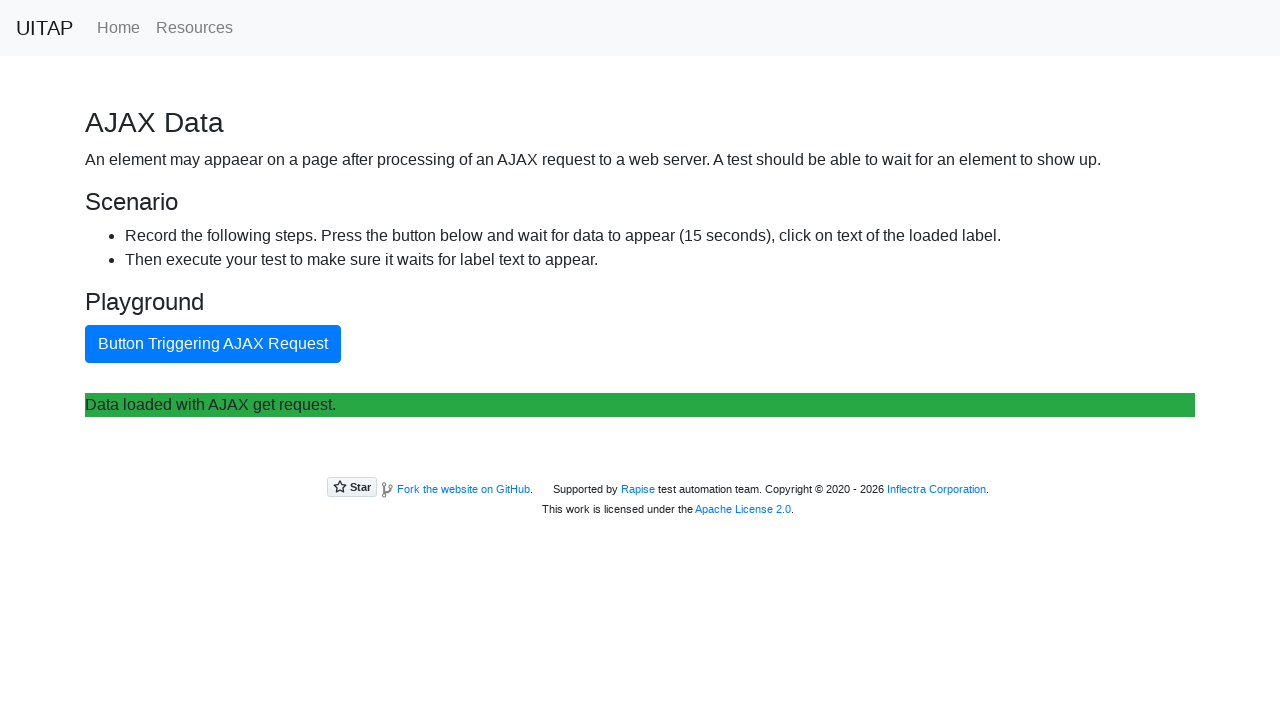